Tests explicit wait functionality by clicking an accept button and handling an alert dialog

Starting URL: https://letcode.in/waits

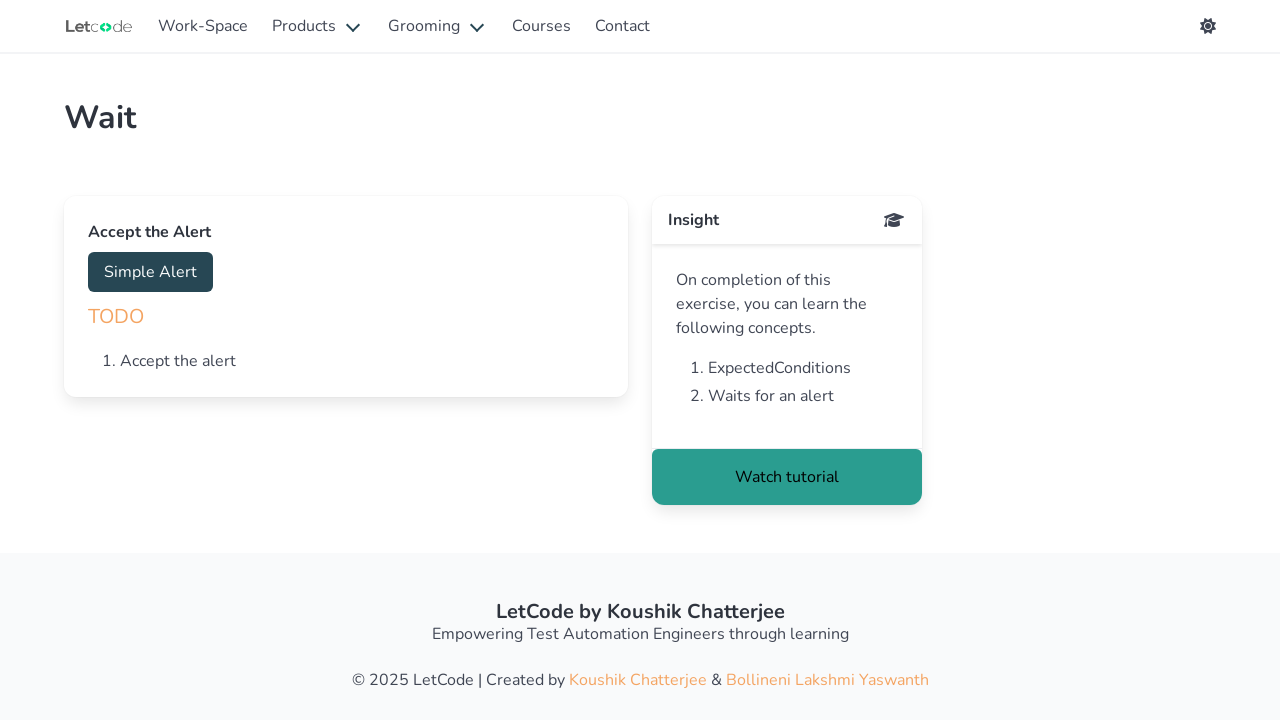

Navigated to explicit wait test page
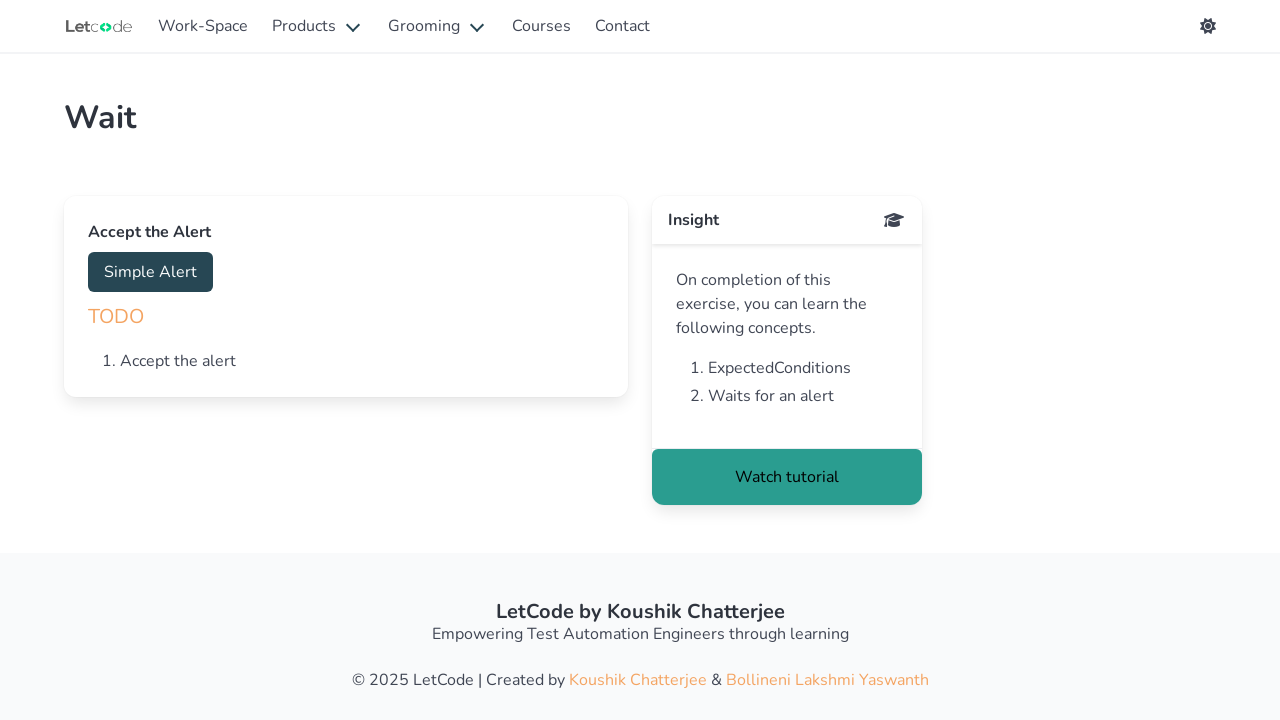

Clicked the accept button at (150, 272) on #accept
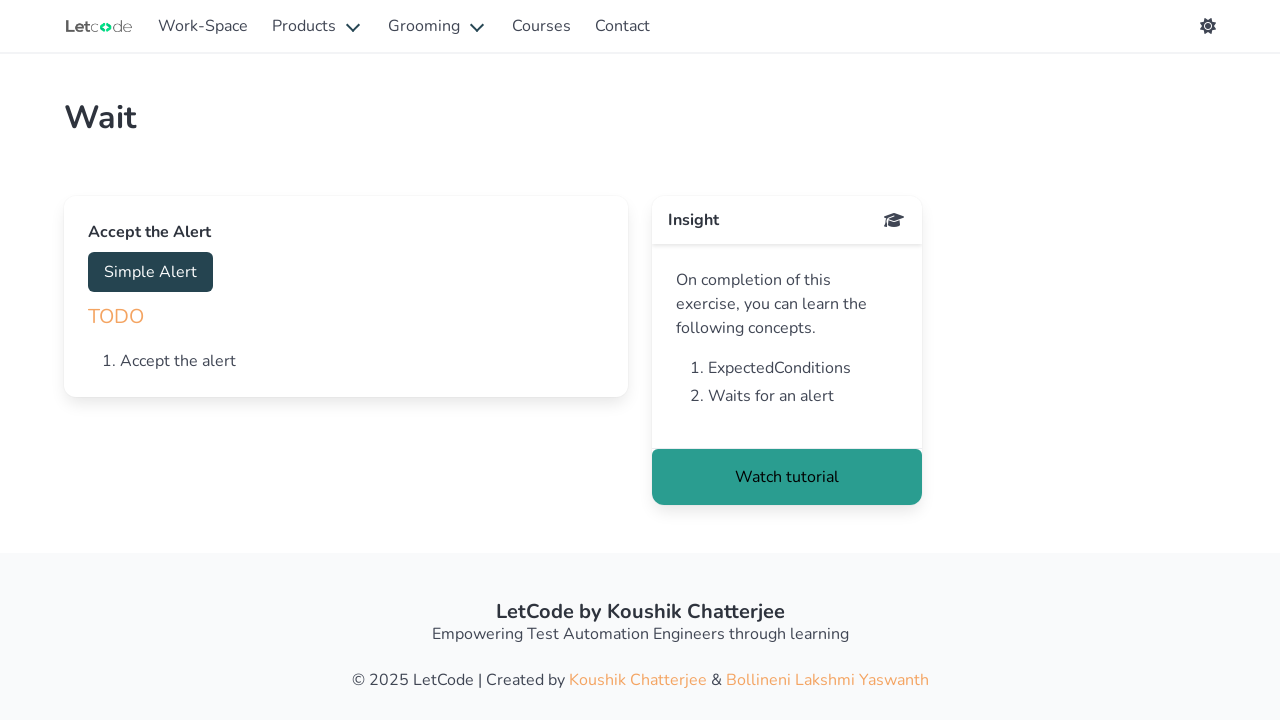

Set up dialog handler to accept alerts
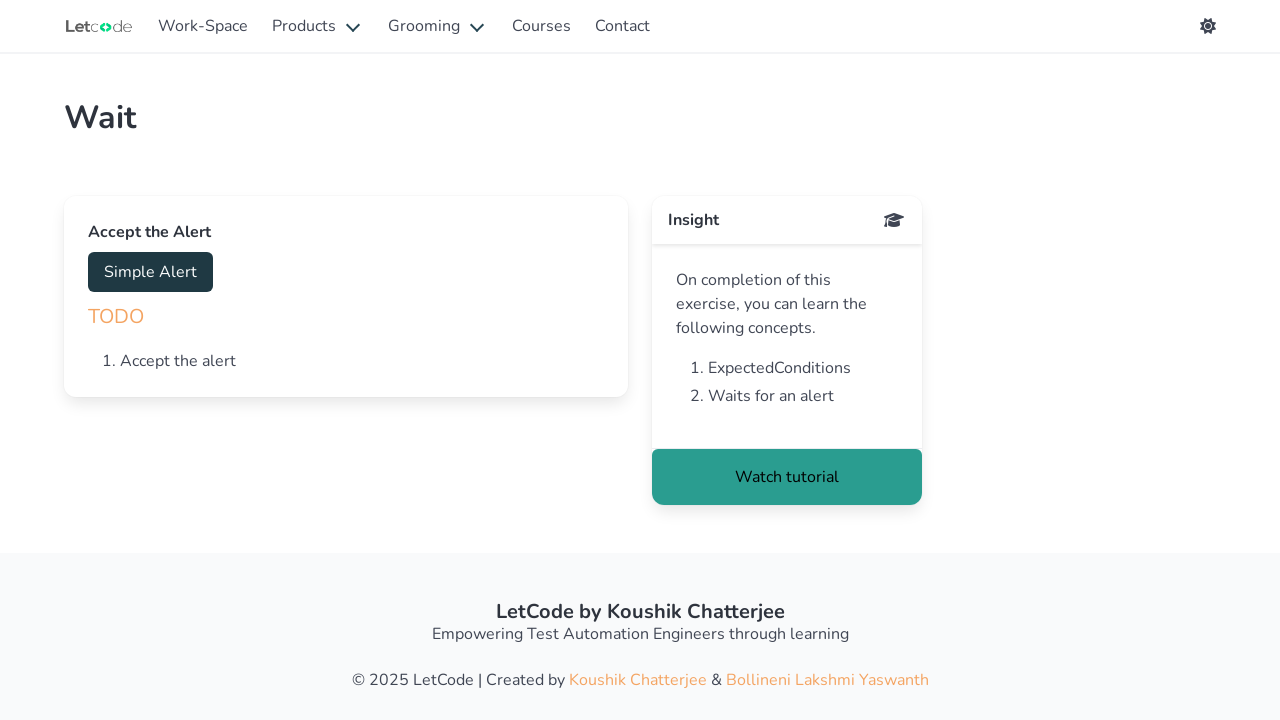

Waited 2 seconds for alert to appear and be handled
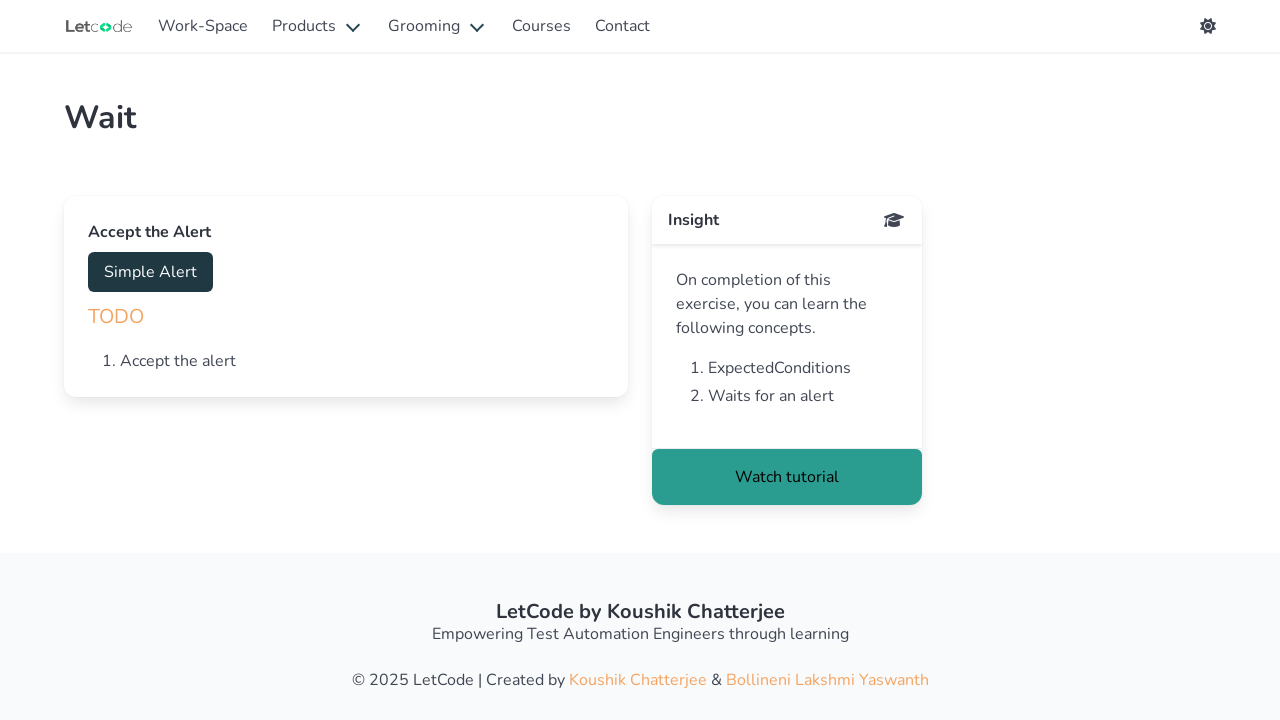

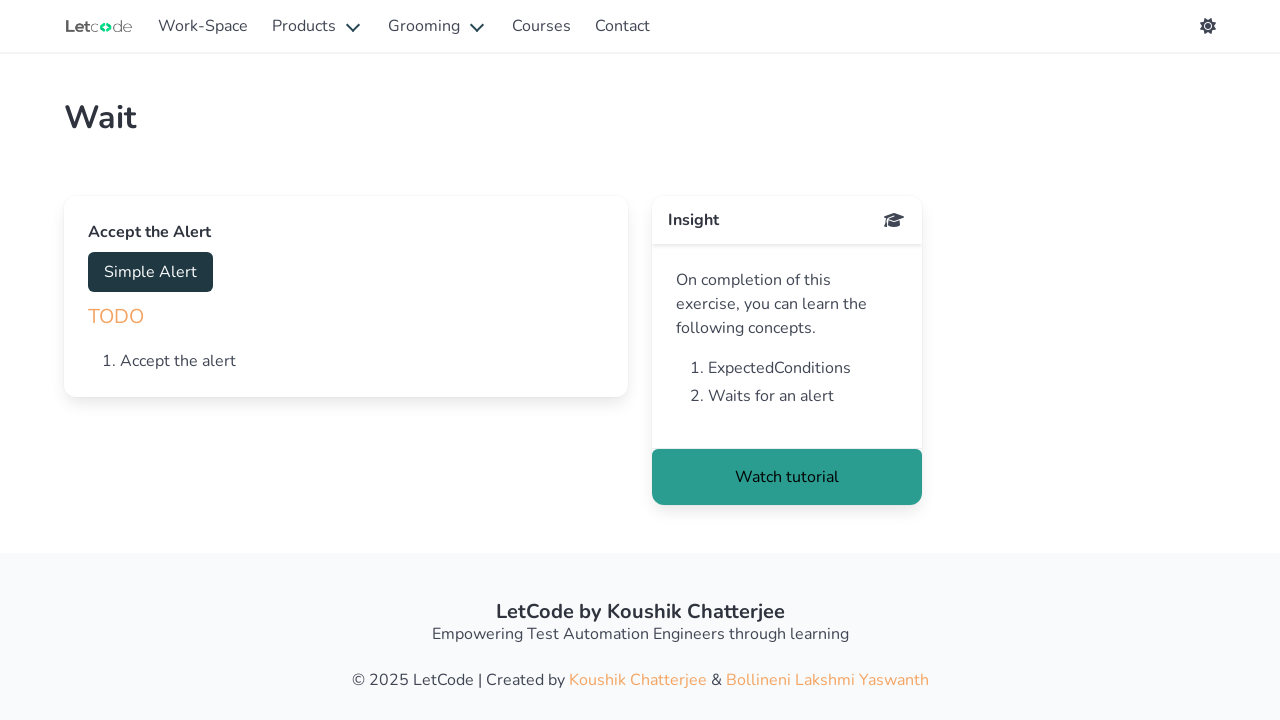